Tests registration form submission by filling in first name, last name, and email fields, then verifies successful registration message

Starting URL: https://suninjuly.github.io/registration1.html

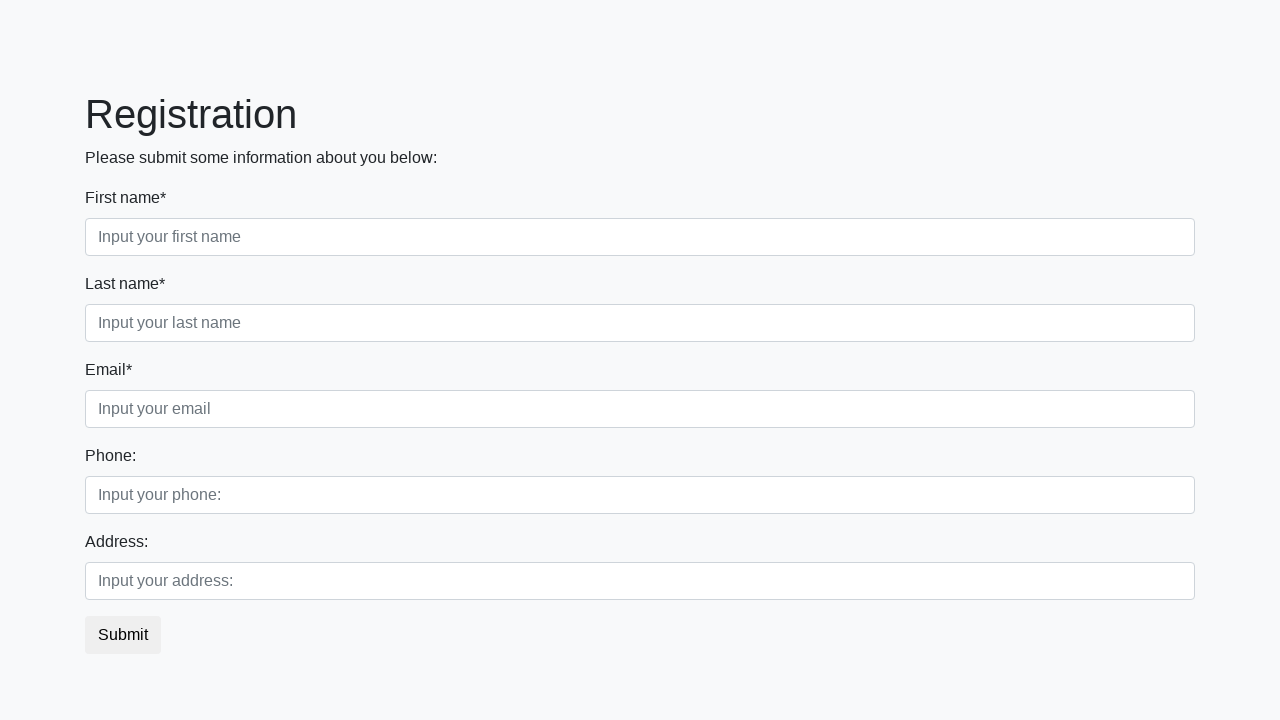

Filled first name field with 'First' on //input[@placeholder="Input your first name"]
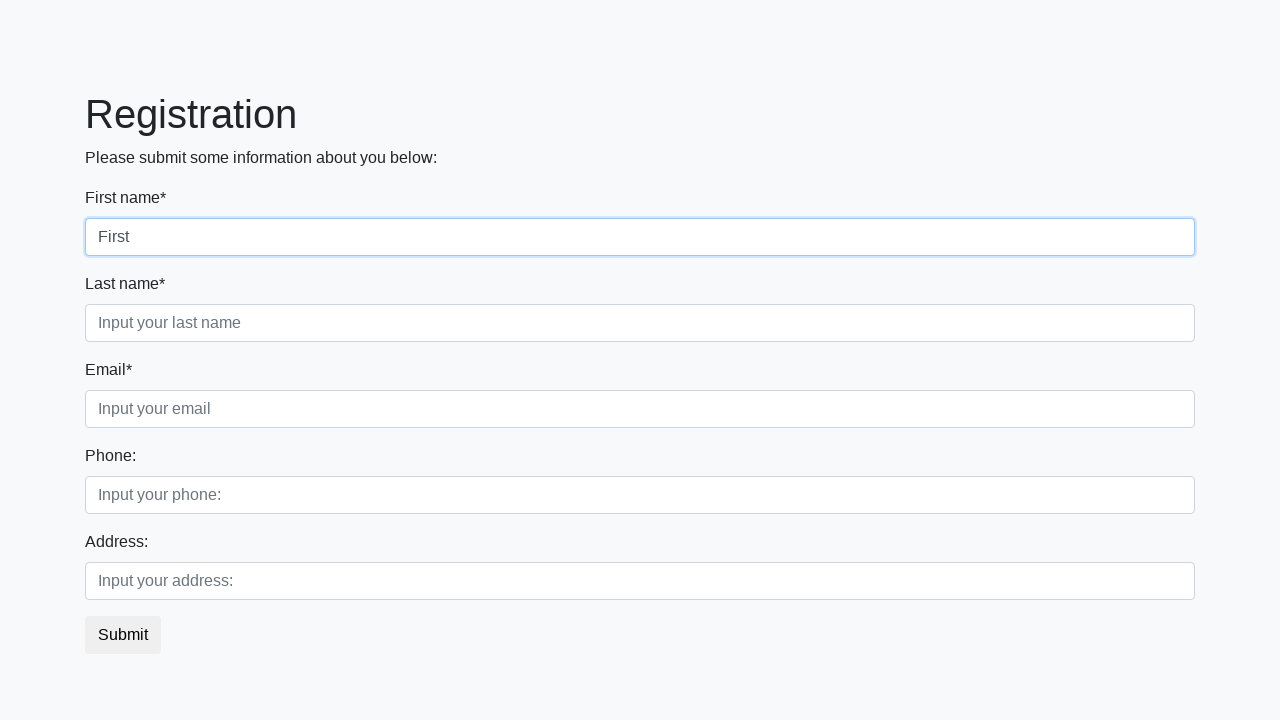

Filled last name field with 'Last' on //input[@placeholder="Input your last name"]
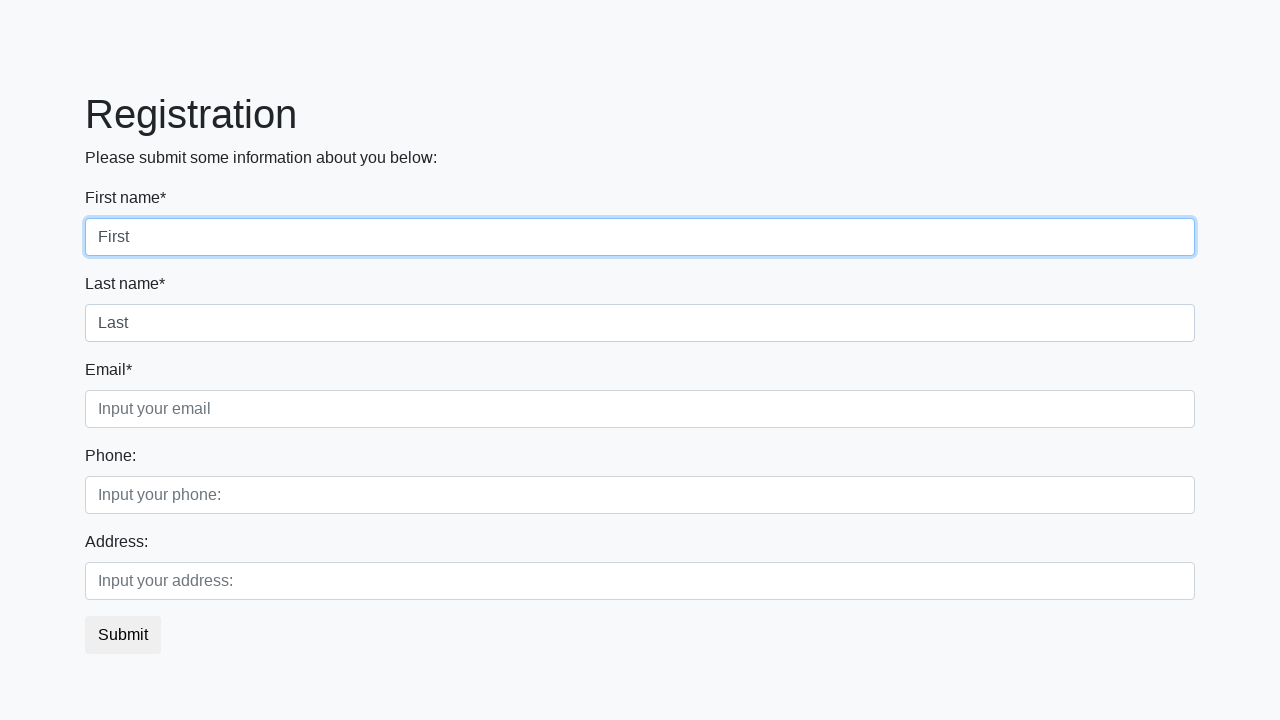

Filled email field with 'Last@first.com' on //input[@placeholder="Input your email"]
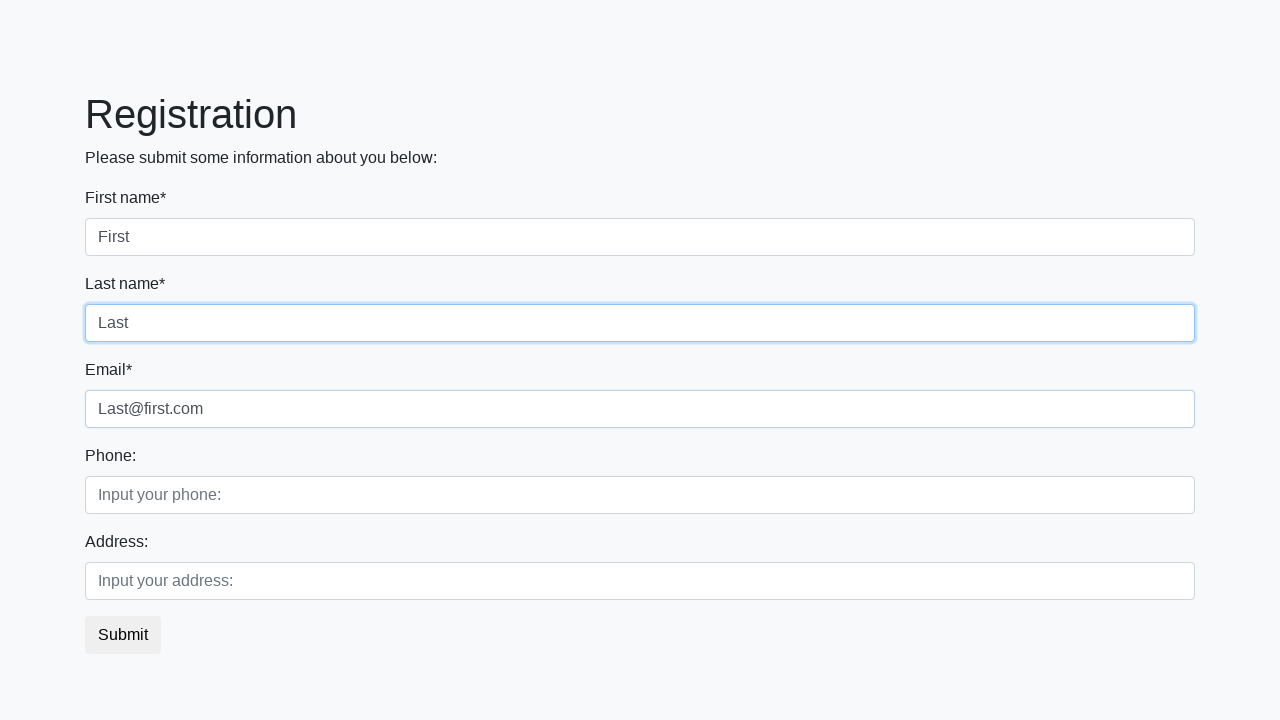

Clicked submit button to register at (123, 635) on button.btn
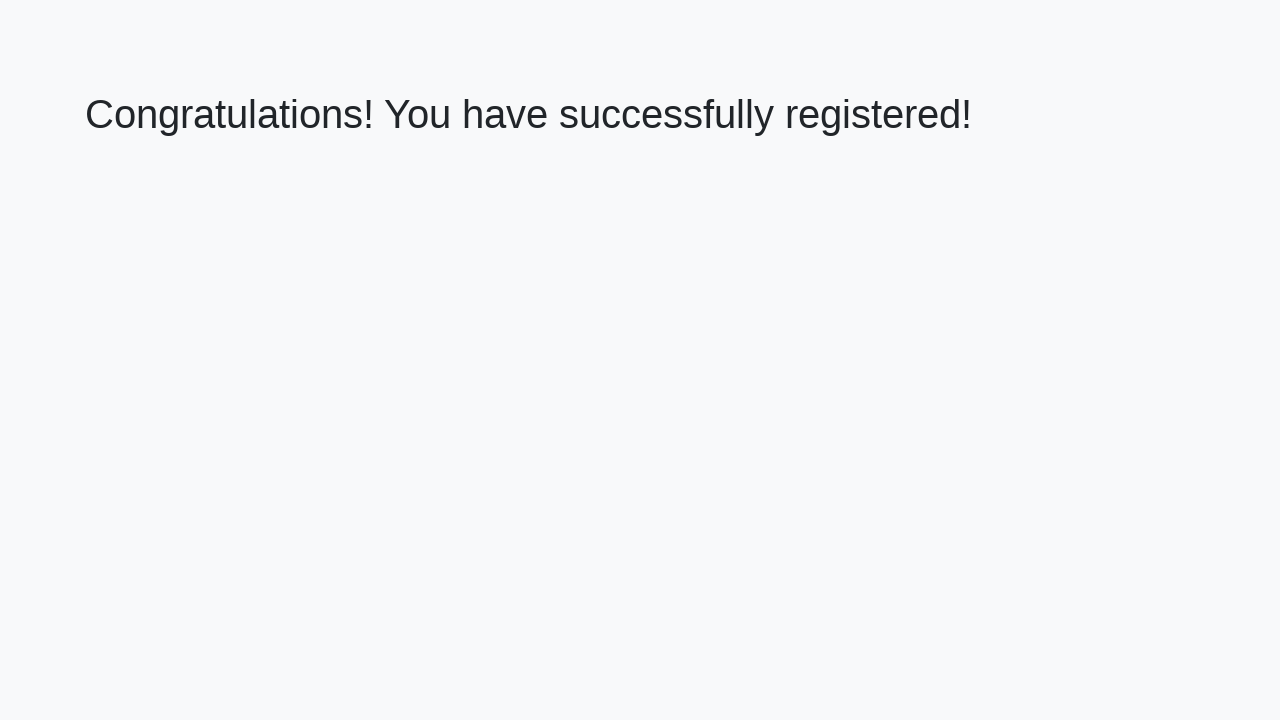

Success heading appeared
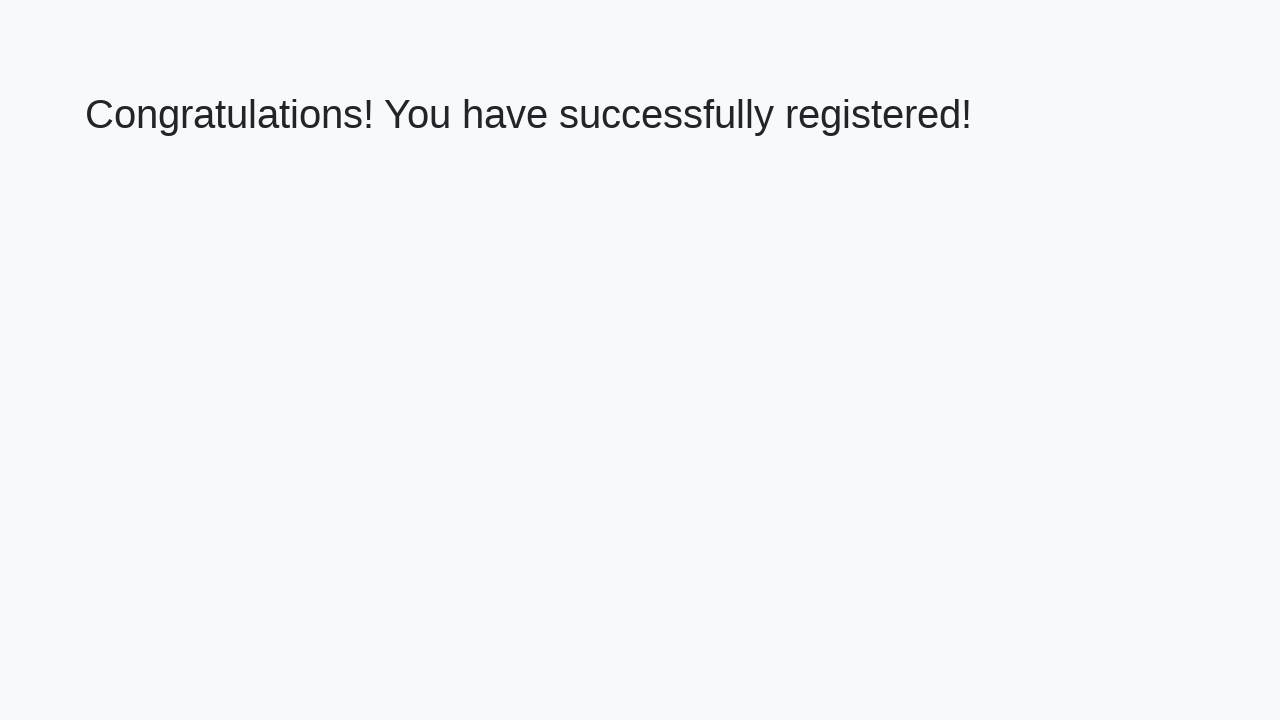

Verified success message: 'Congratulations! You have successfully registered!'
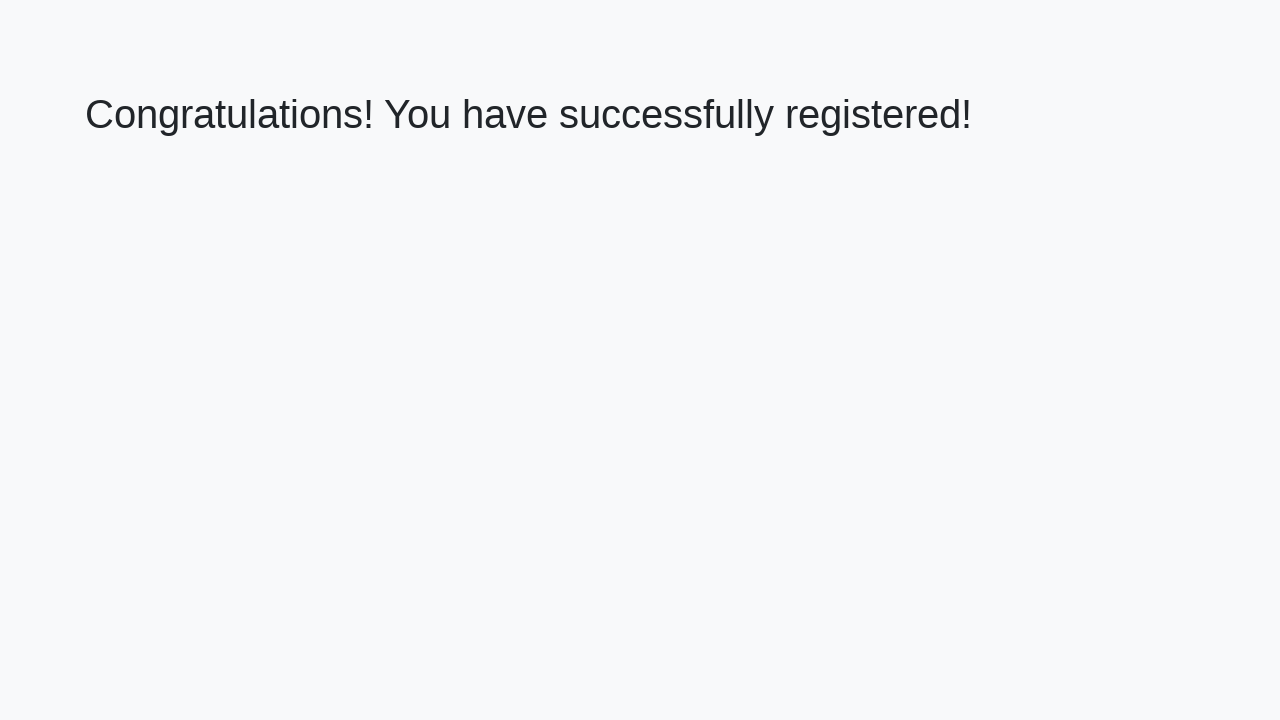

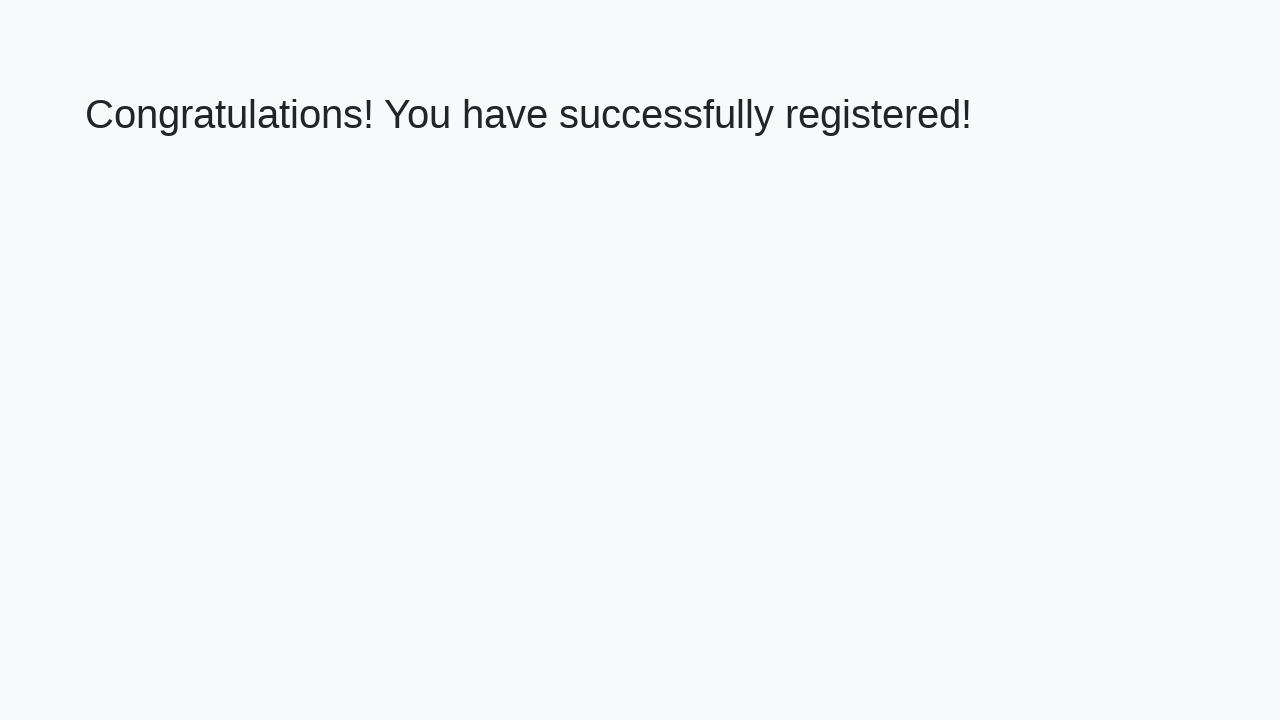